Tests an e-commerce shopping cart flow by searching for products, adding them to cart, and applying a promo code during checkout

Starting URL: https://rahulshettyacademy.com/seleniumPractise/#/

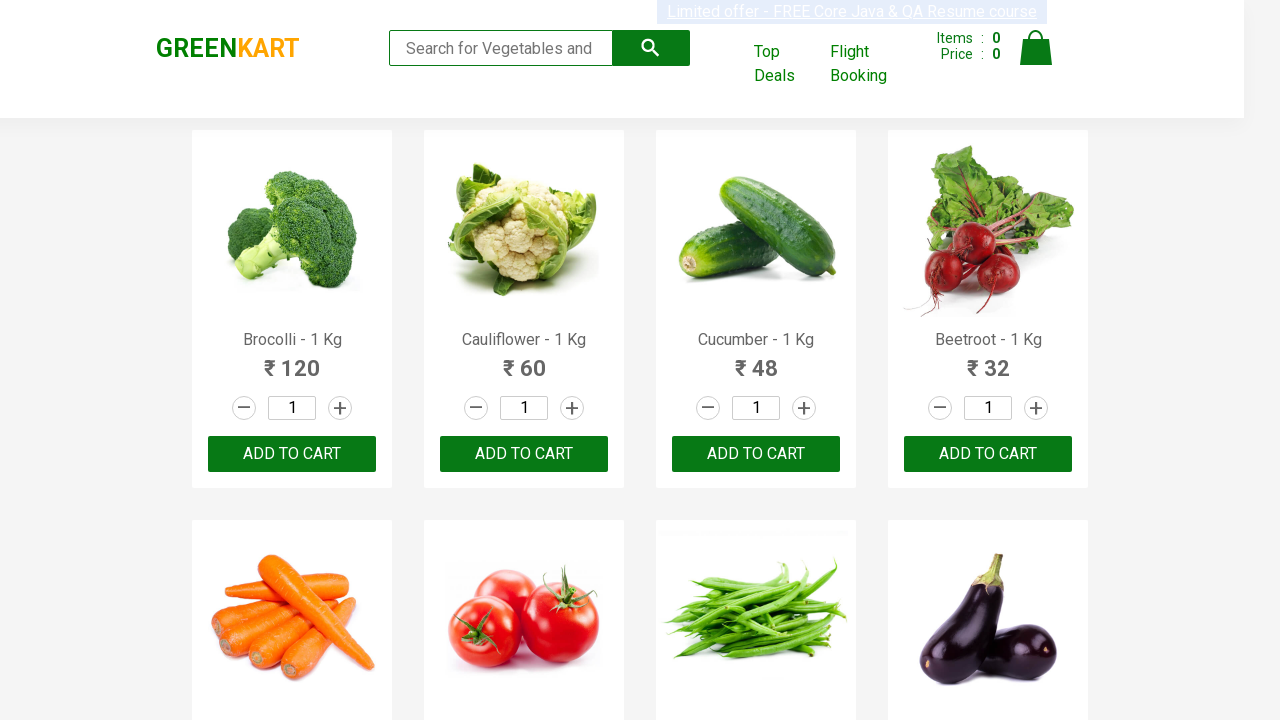

Filled search field with 'nut' to filter products on input.search-keyword
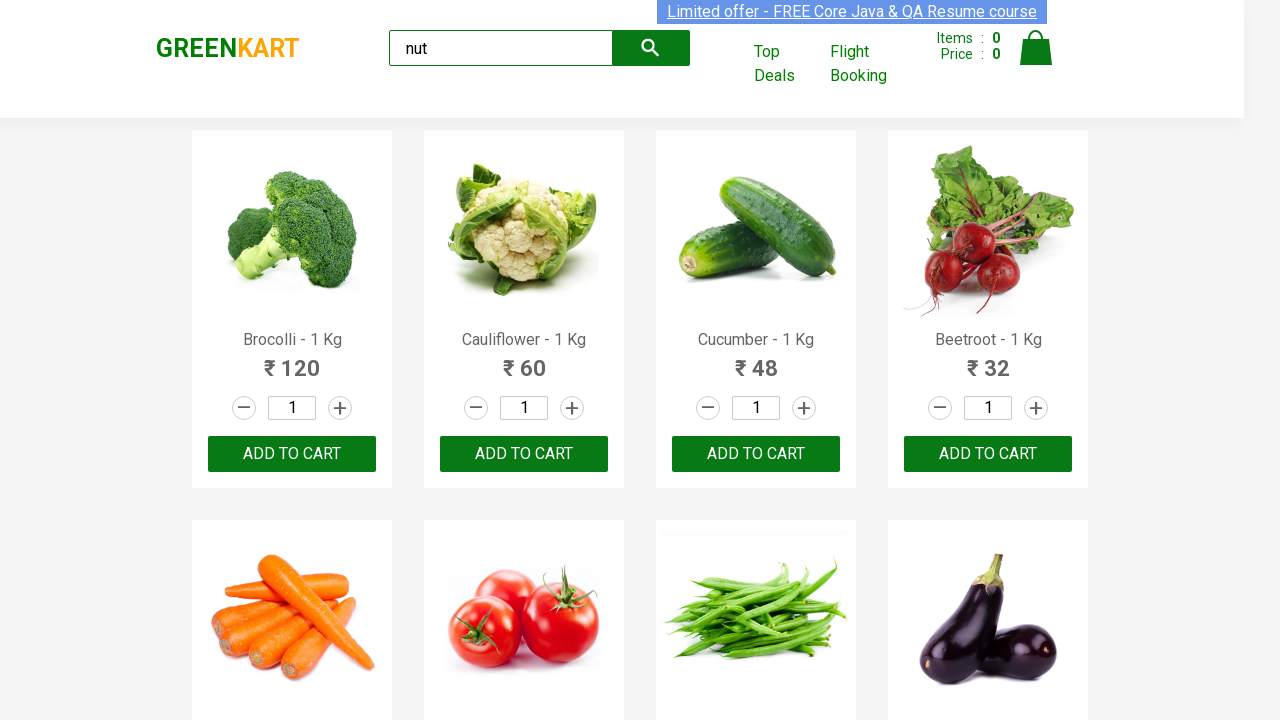

Waited for search results to update
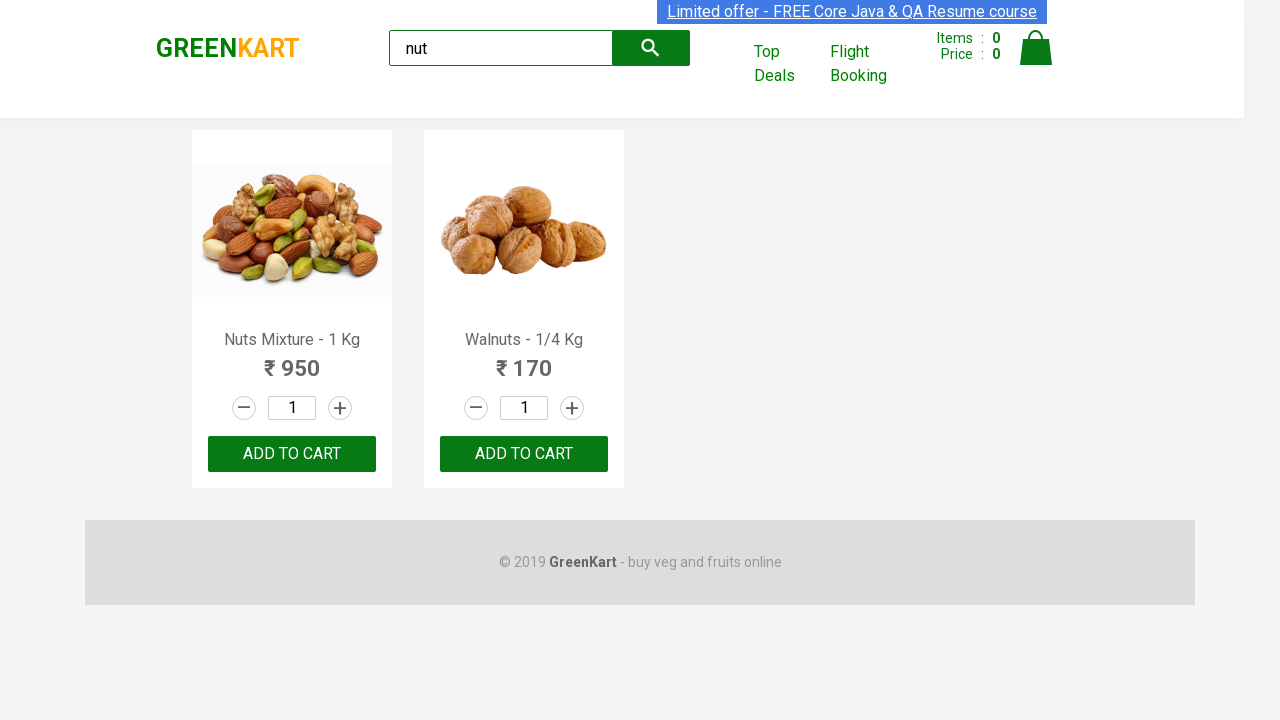

Retrieved all 'ADD TO CART' buttons for filtered products
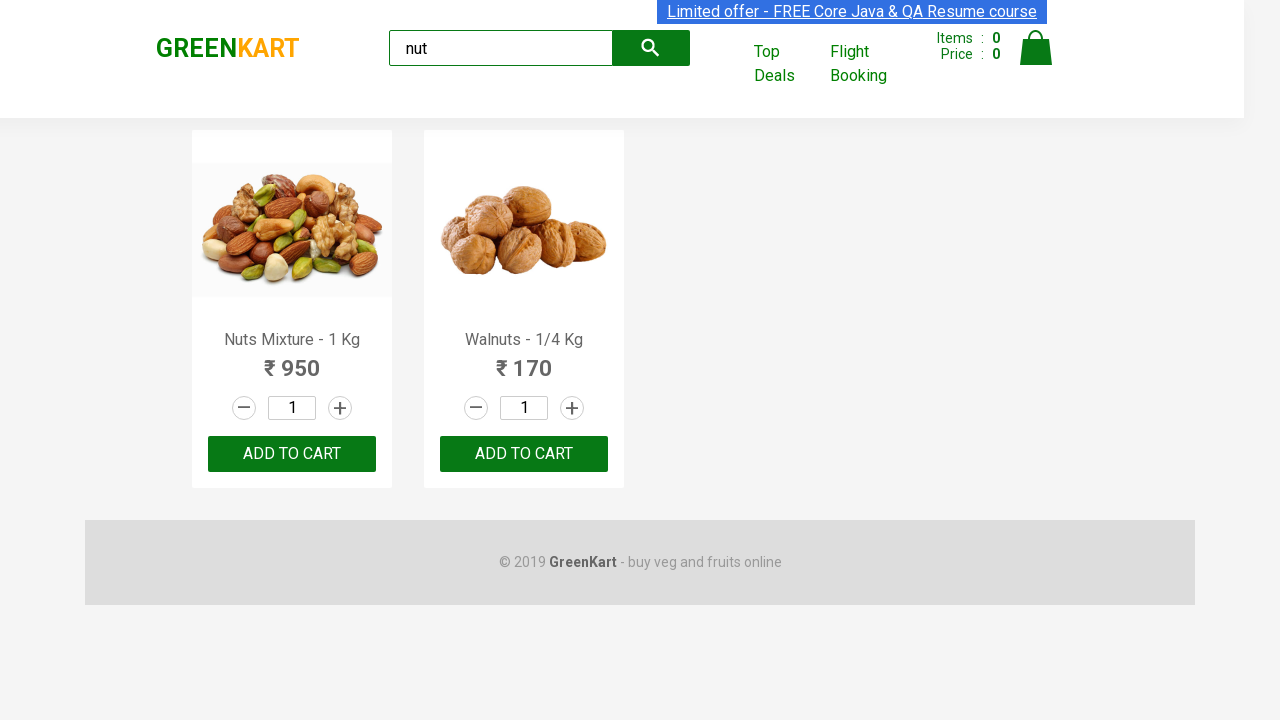

Clicked 'ADD TO CART' button to add product to cart at (292, 454) on xpath=//div[@class='product-action']/button >> nth=0
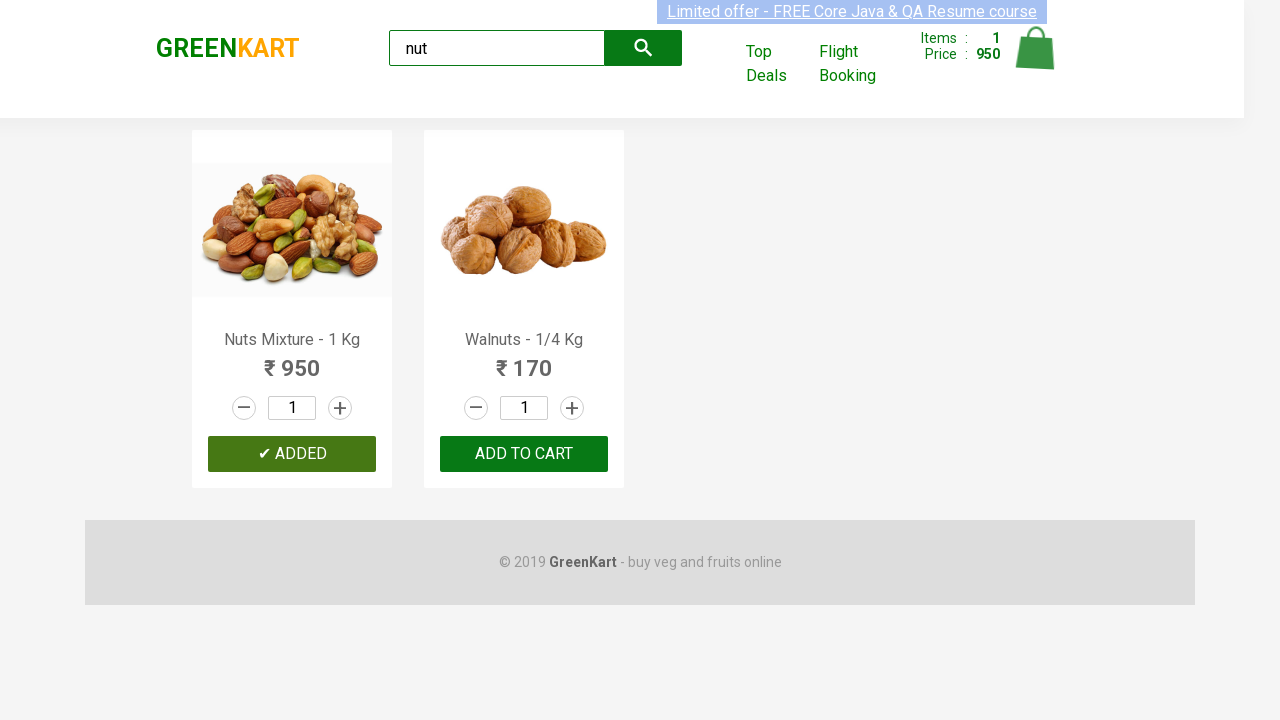

Clicked 'ADD TO CART' button to add product to cart at (524, 454) on xpath=//div[@class='product-action']/button >> nth=1
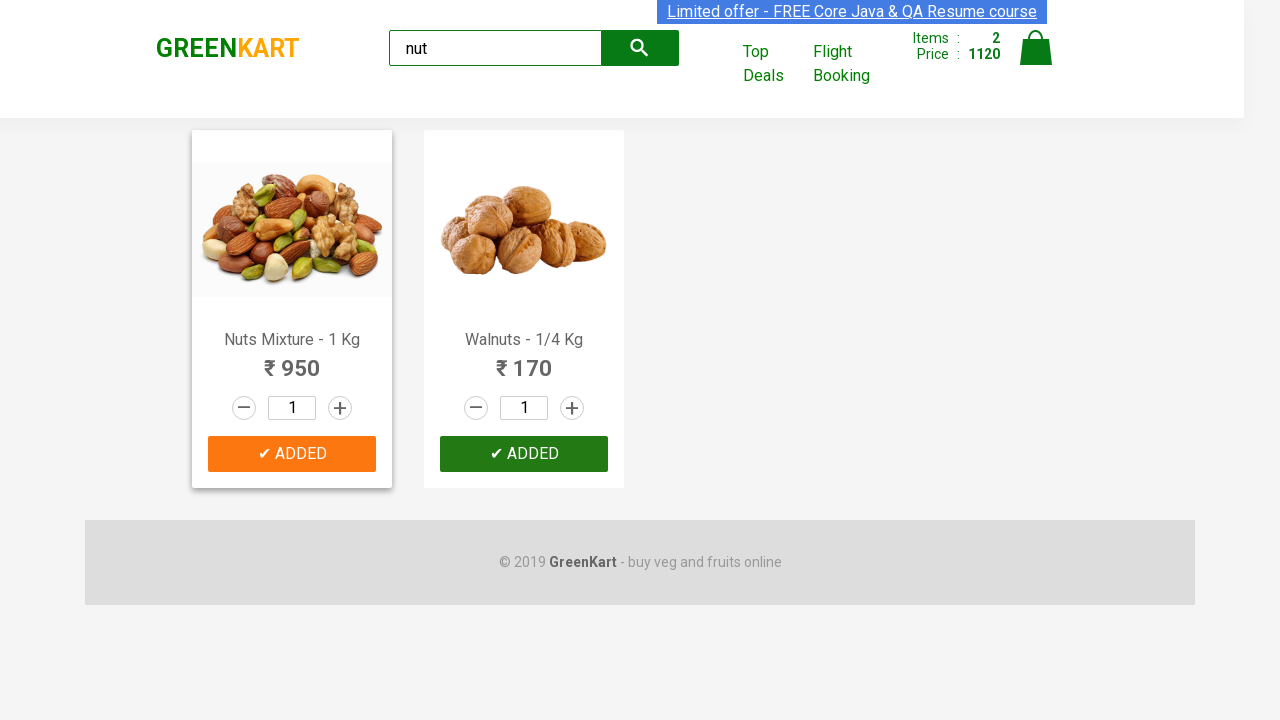

Clicked cart icon to view shopping cart at (1036, 48) on xpath=//a[@class='cart-icon']/img
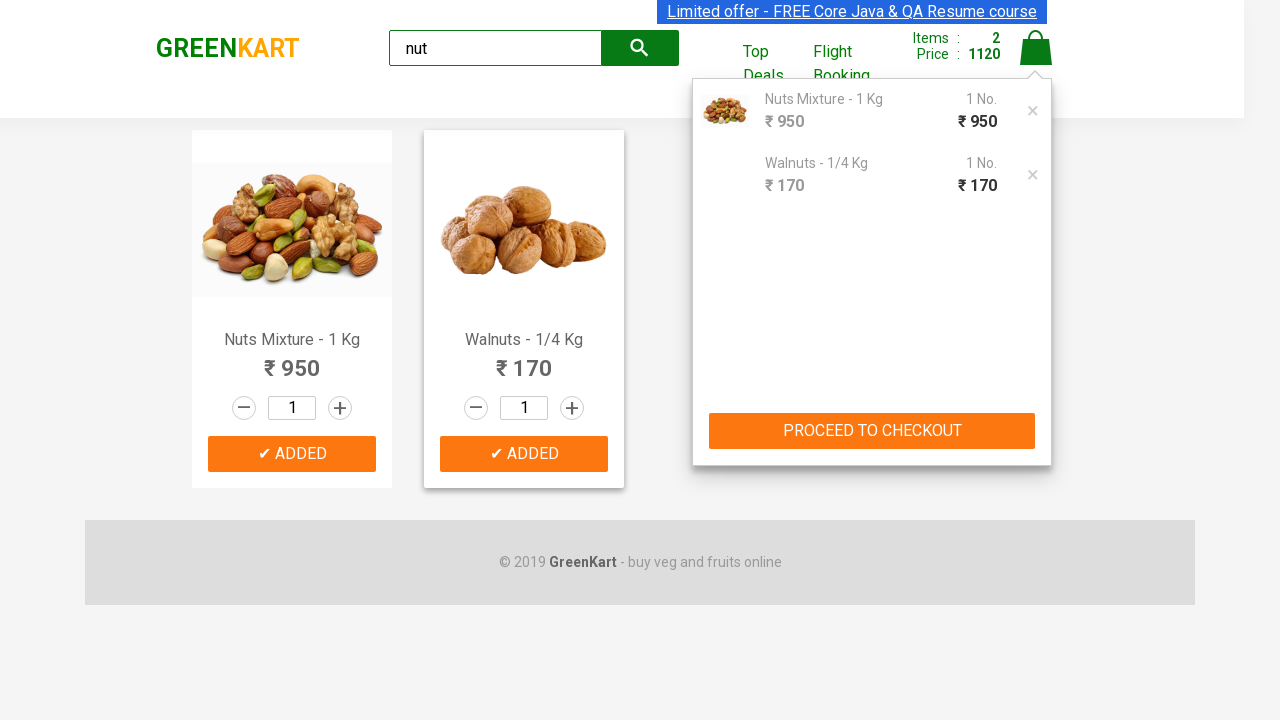

Clicked button to proceed to checkout at (872, 431) on xpath=//div[@class='action-block']/button
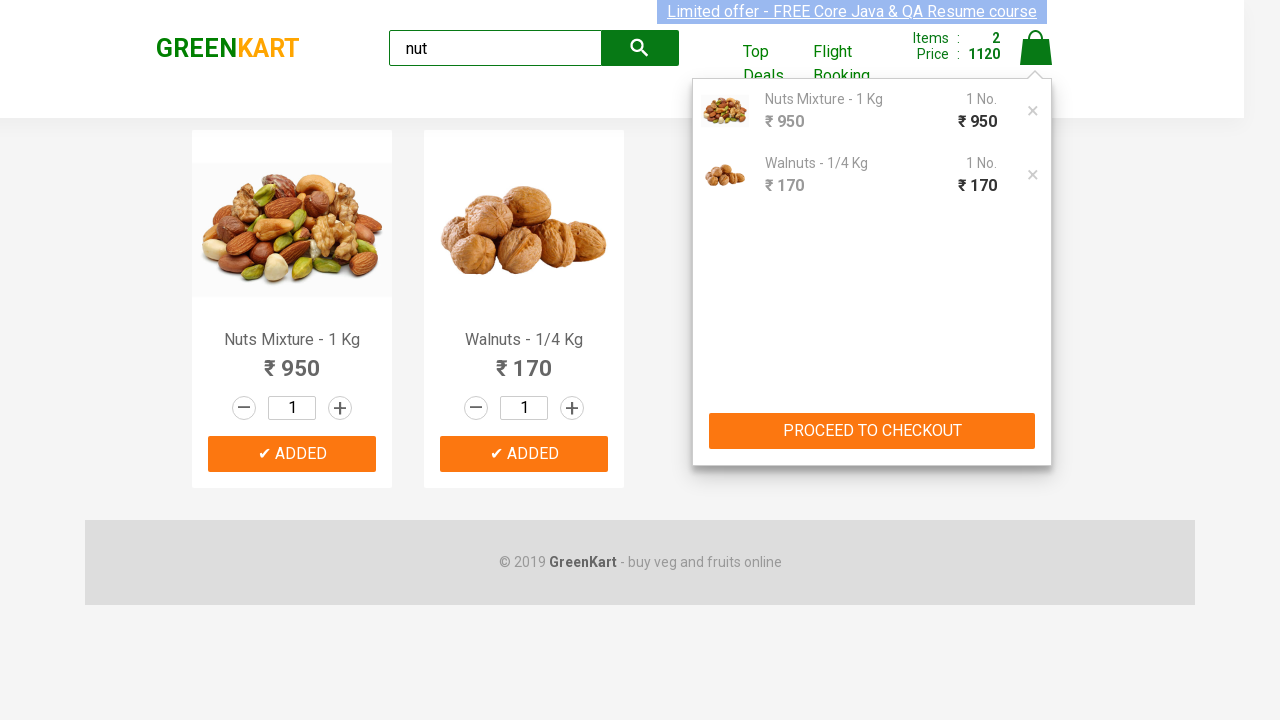

Entered promo code 'rahulshettyacademy' on input.promoCode
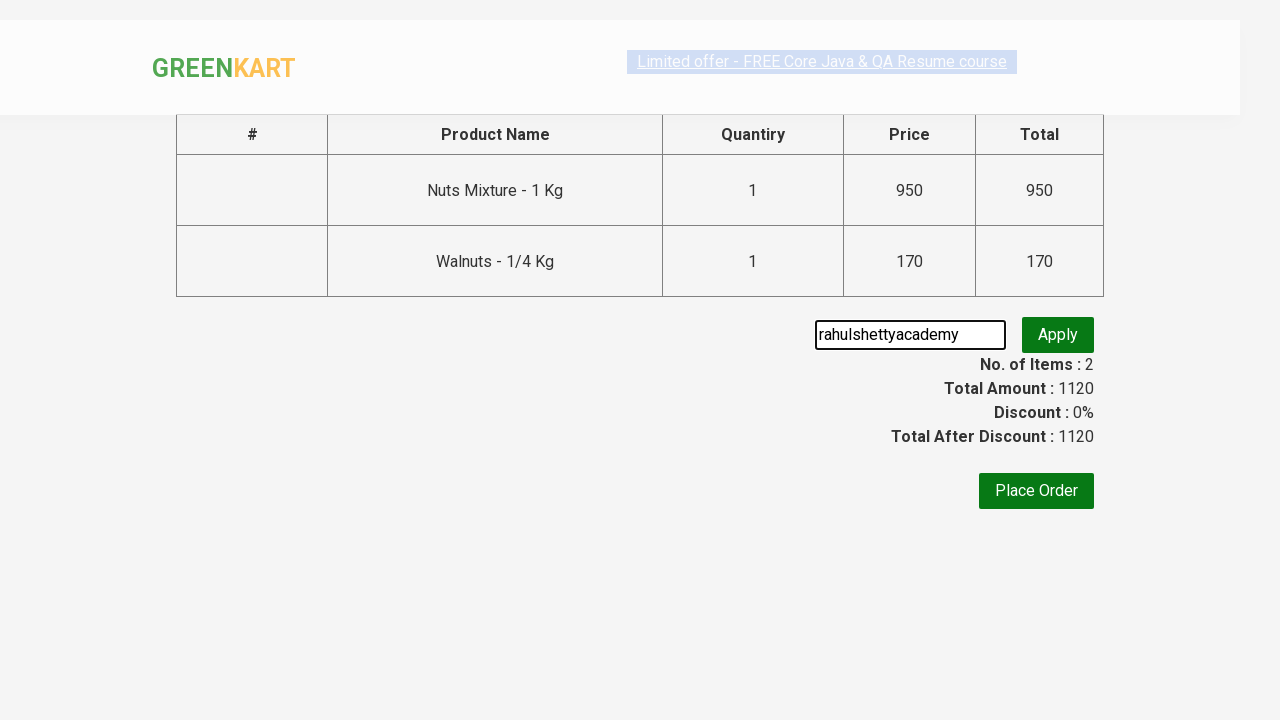

Clicked button to apply promo code at (1058, 335) on .promoBtn
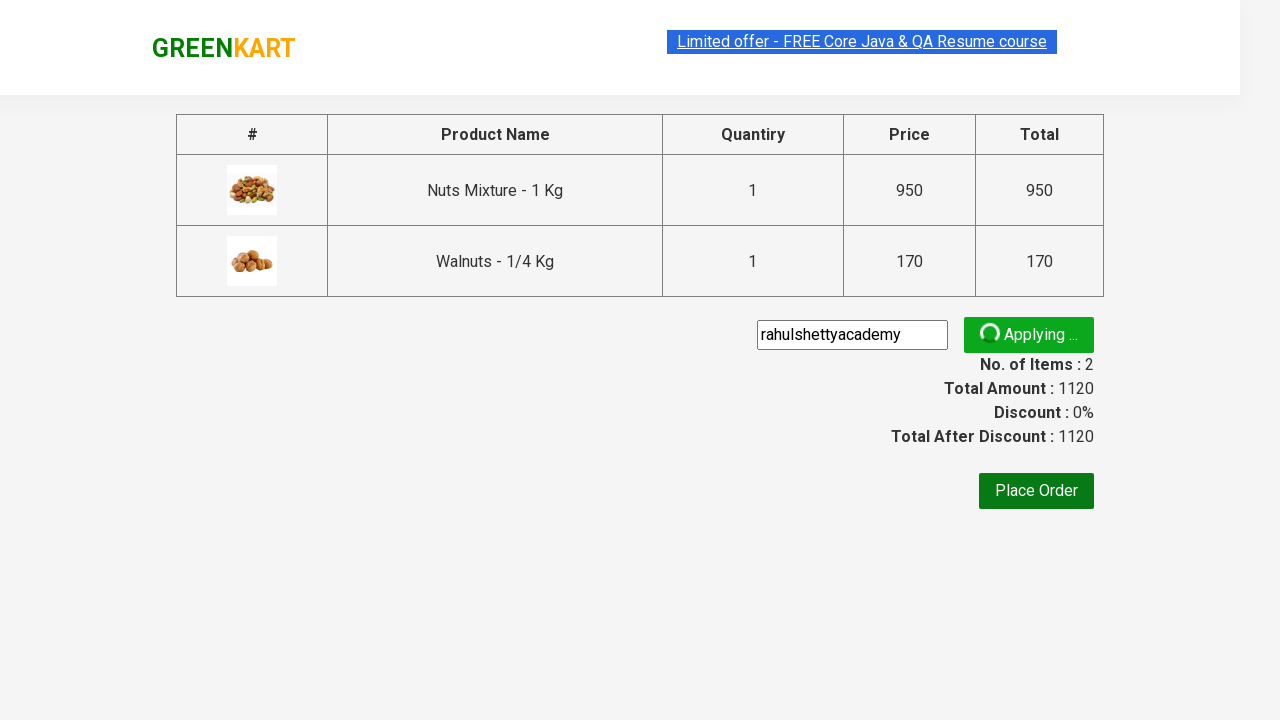

Promo code successfully applied - confirmation message displayed
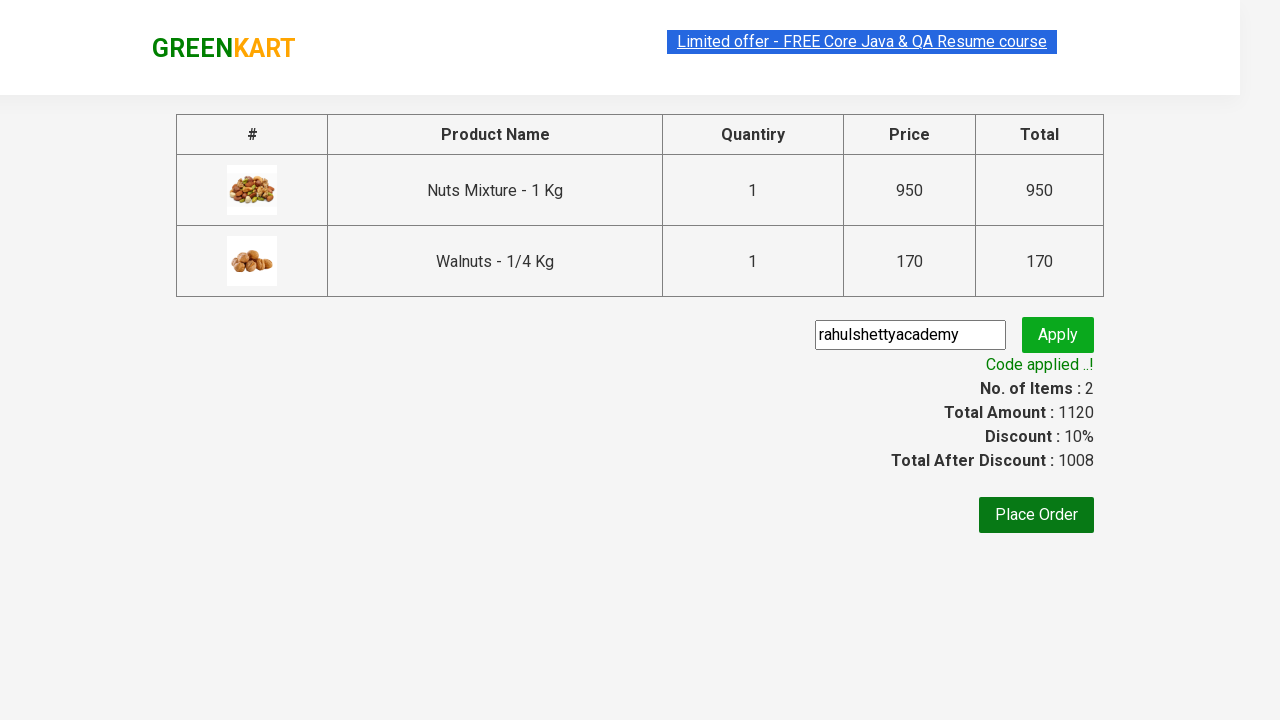

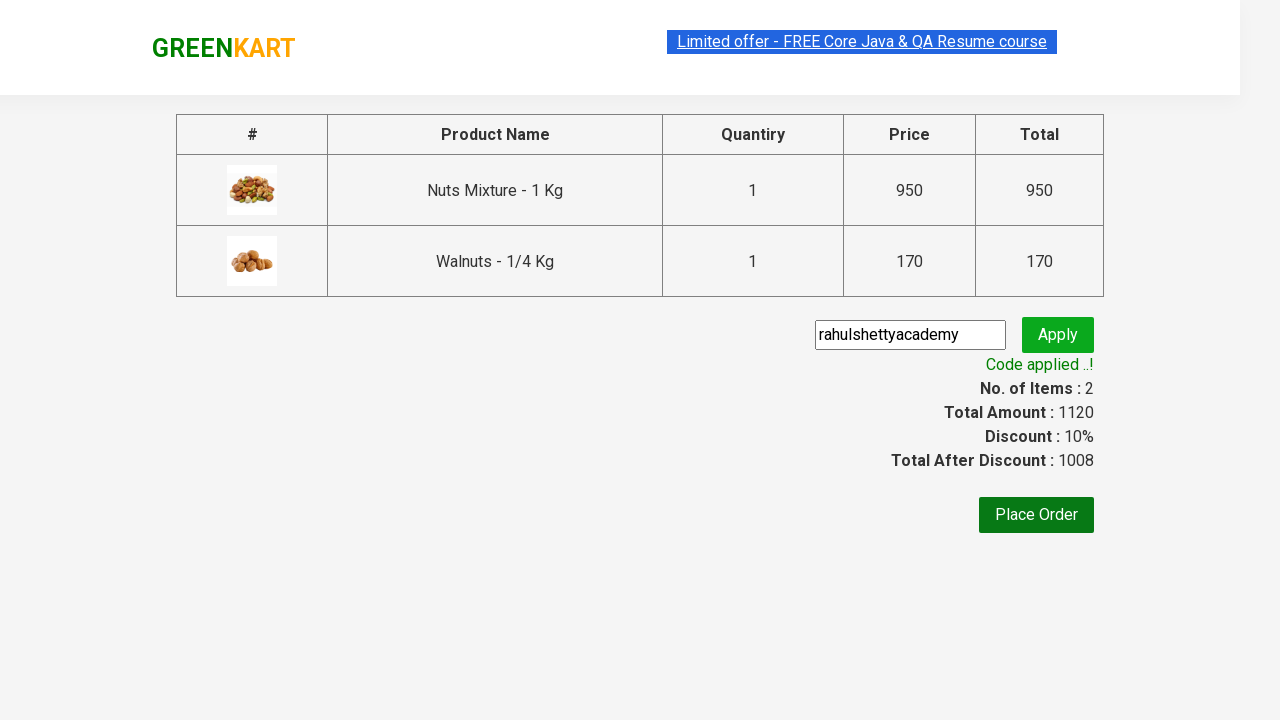